Tests basic elements form by filling first name, last name, and company fields, then verifying alert message

Starting URL: http://automationbykrishna.com

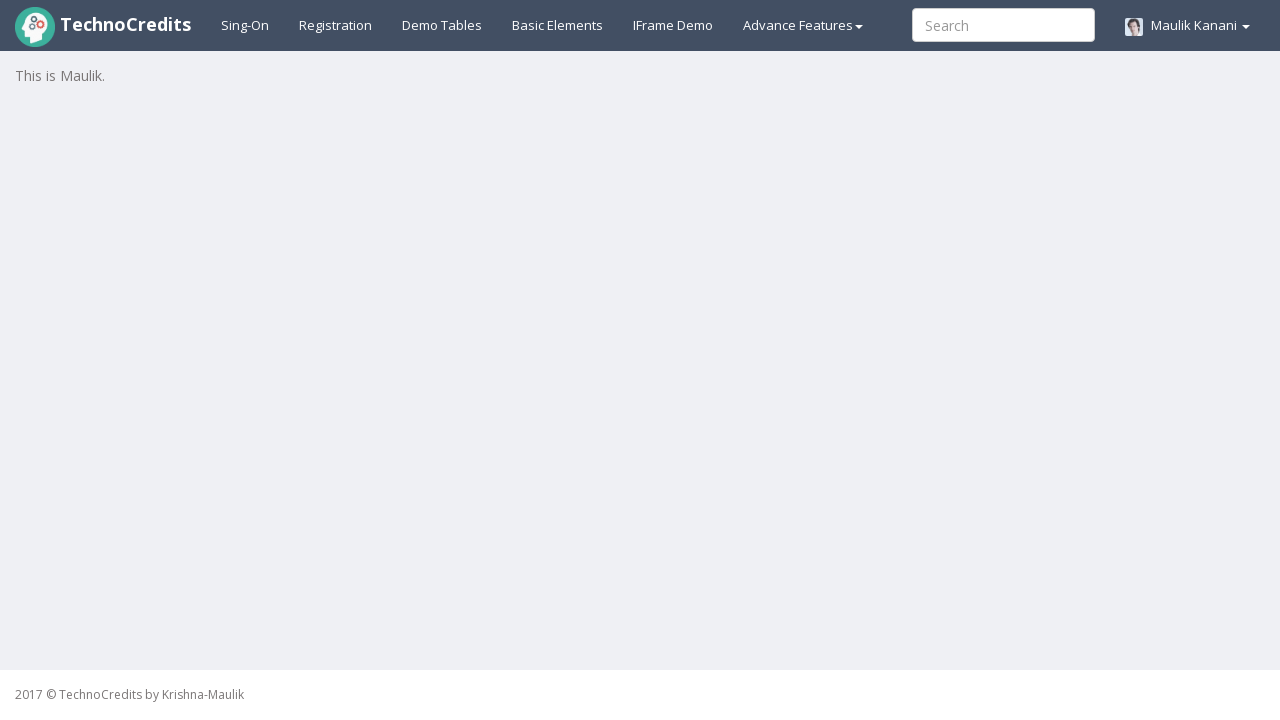

Clicked on basic elements tab at (558, 25) on #basicelements
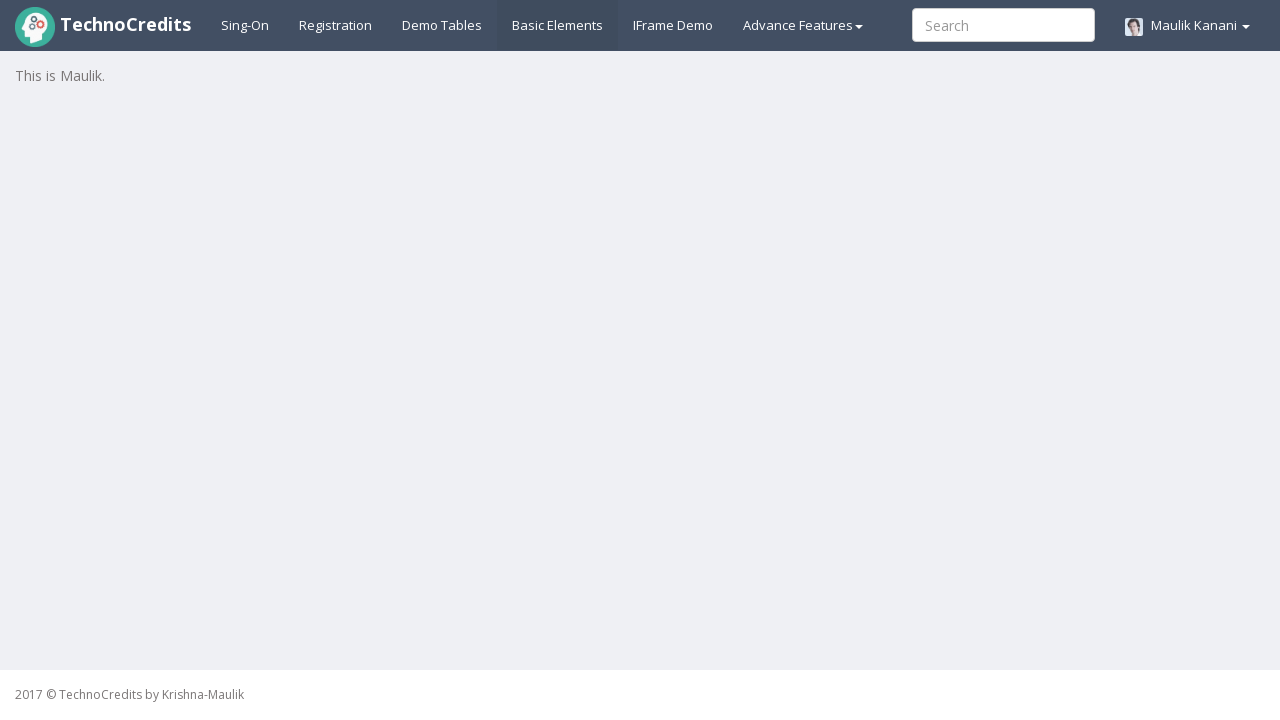

Waited 2000ms for form to load
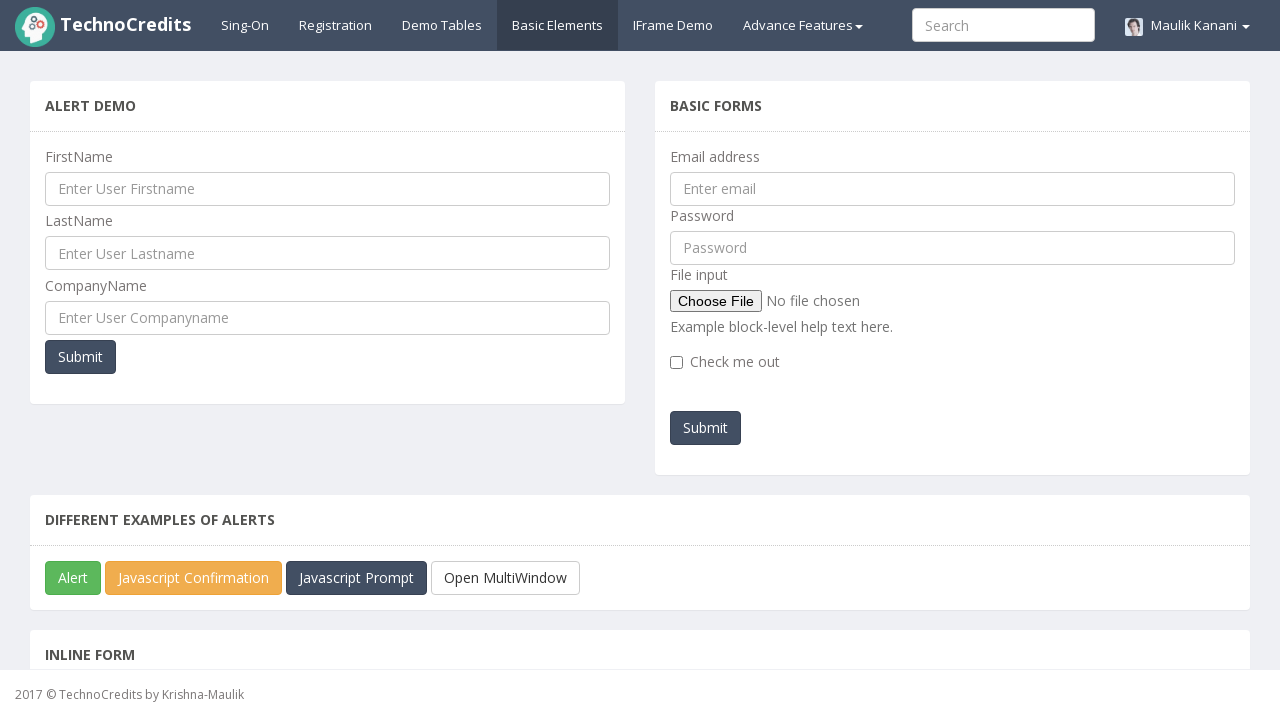

Filled first name field with 'Gaurav' on //input[@id='UserFirstName']
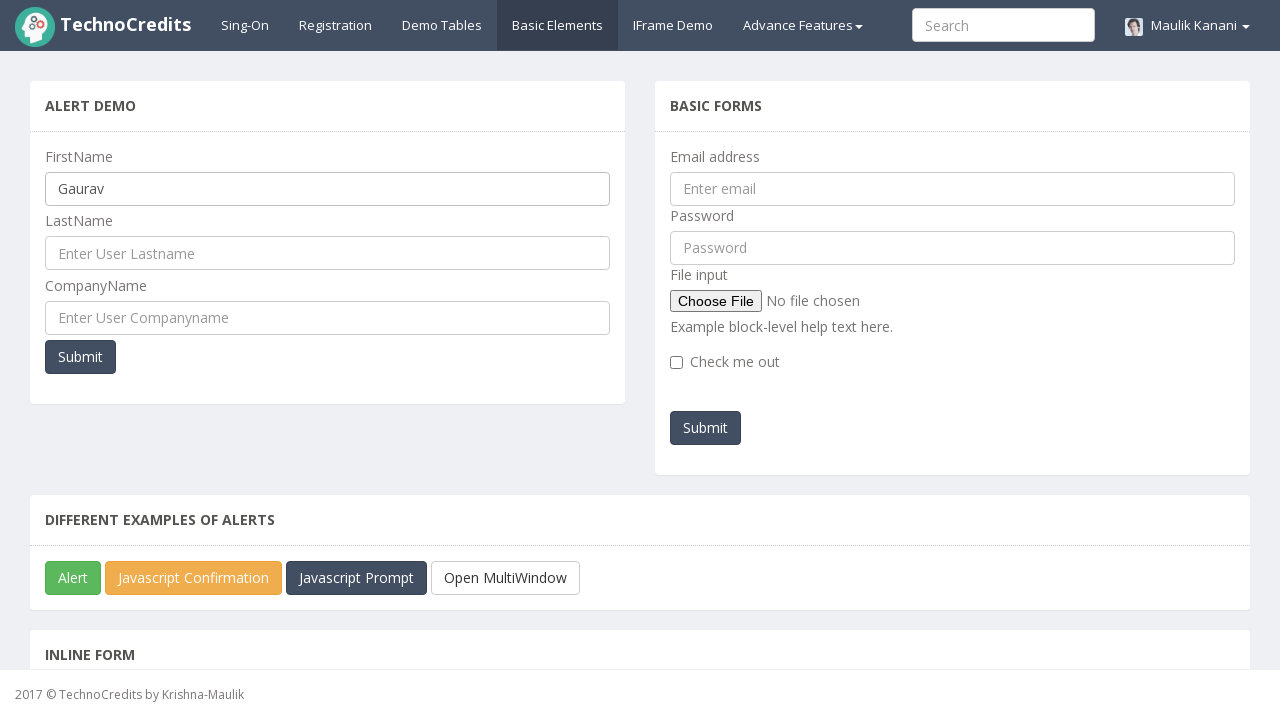

Filled last name field with 'Gaurav' on //input[@id='UserLastName']
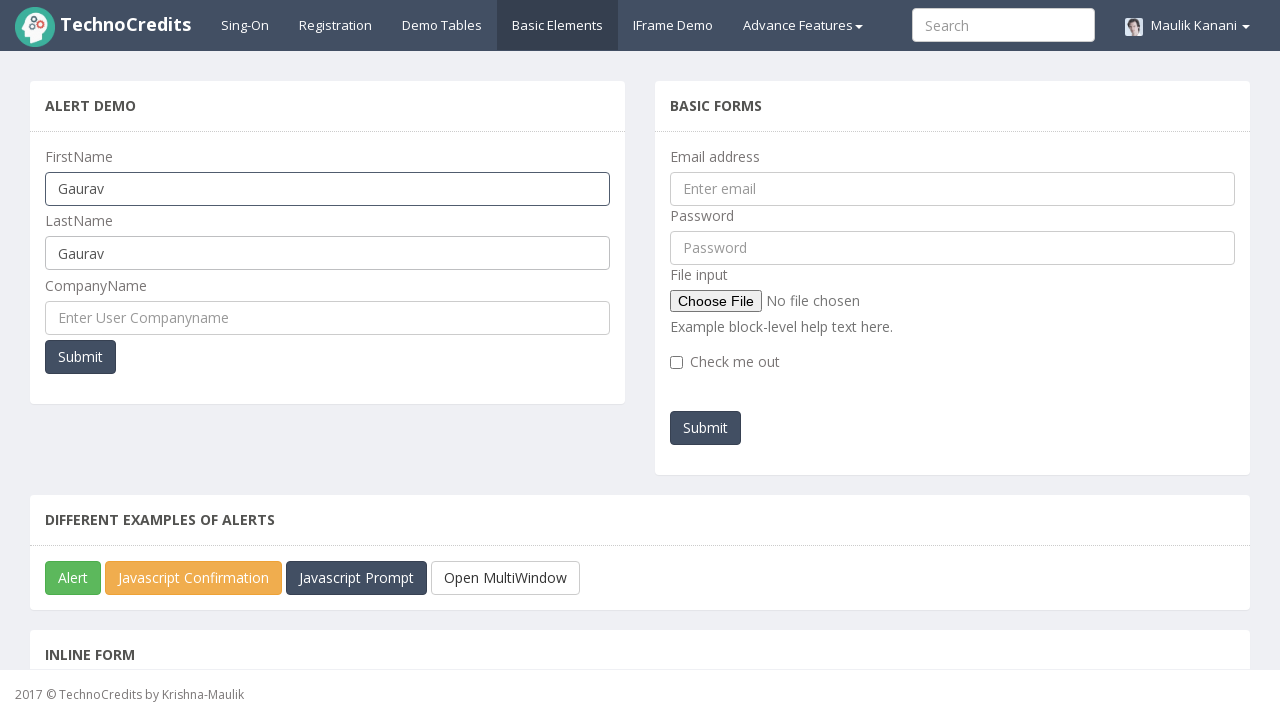

Filled company name field with 'TATA CONSULTACY SERVICE' on //input[@id='UserCompanyName']
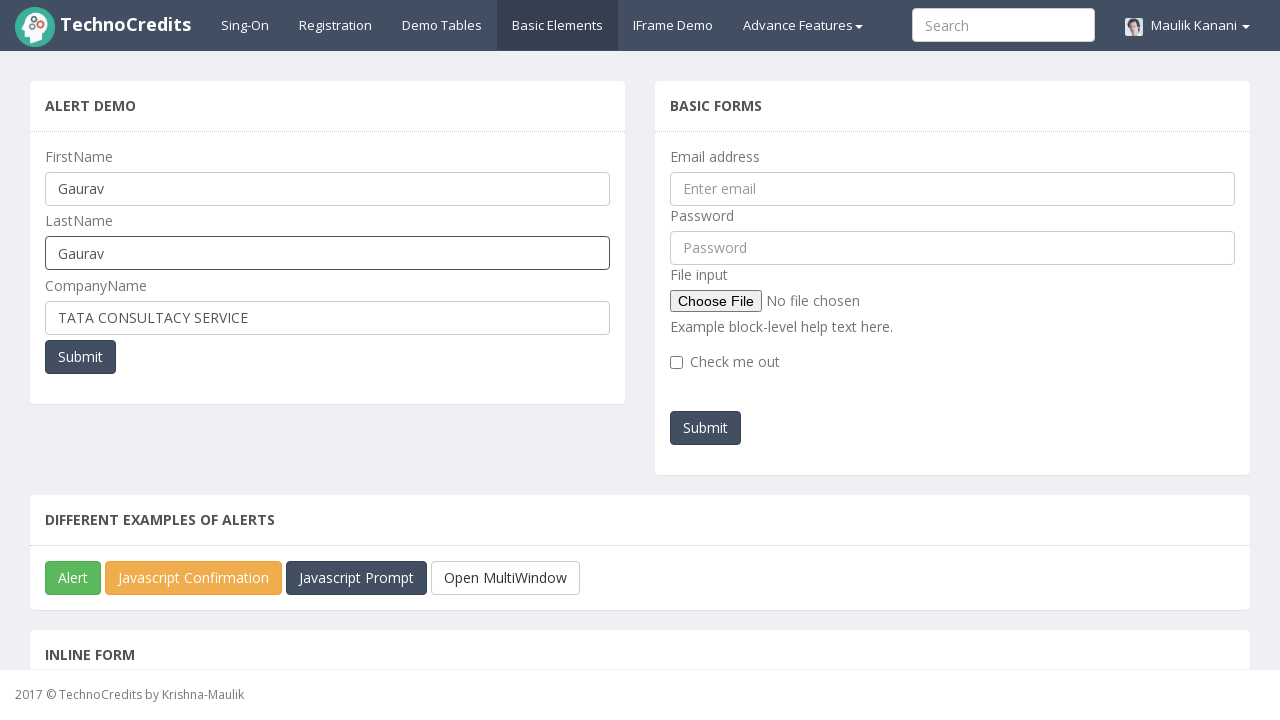

Clicked submit button at (80, 357) on xpath=//button[@onclick='myFunctionPopUp()']
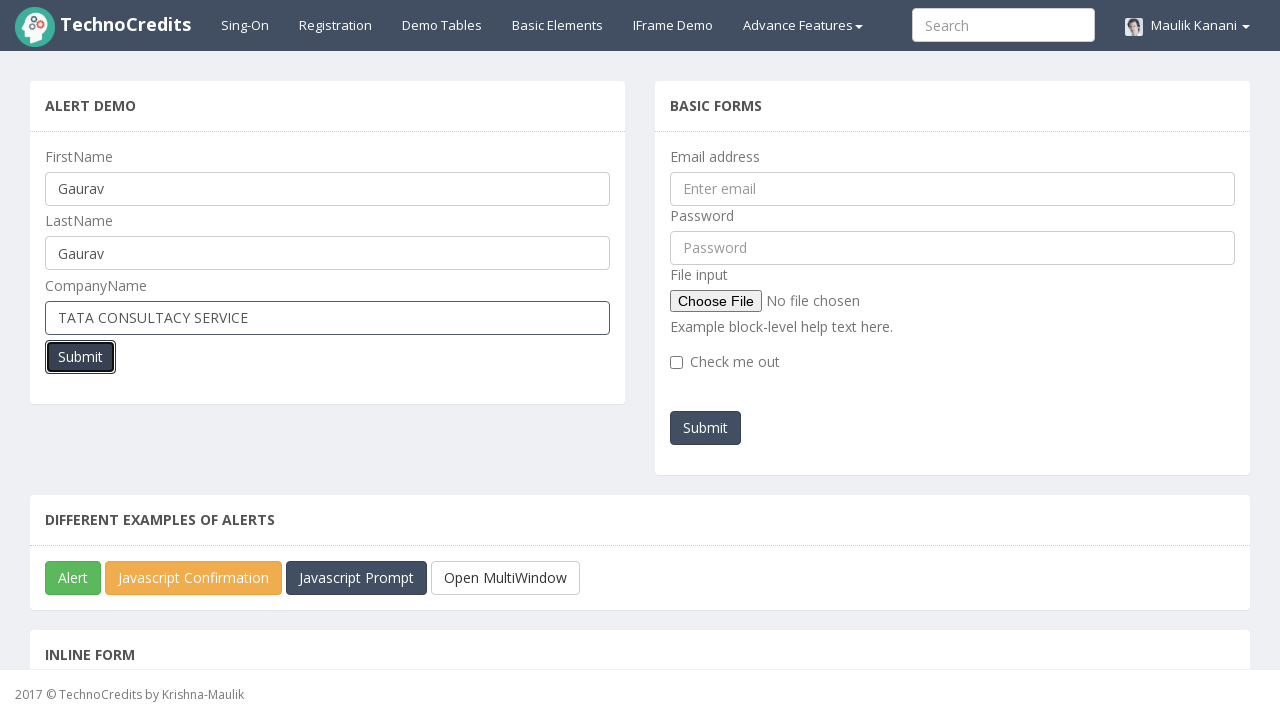

Handled alert dialog by accepting it
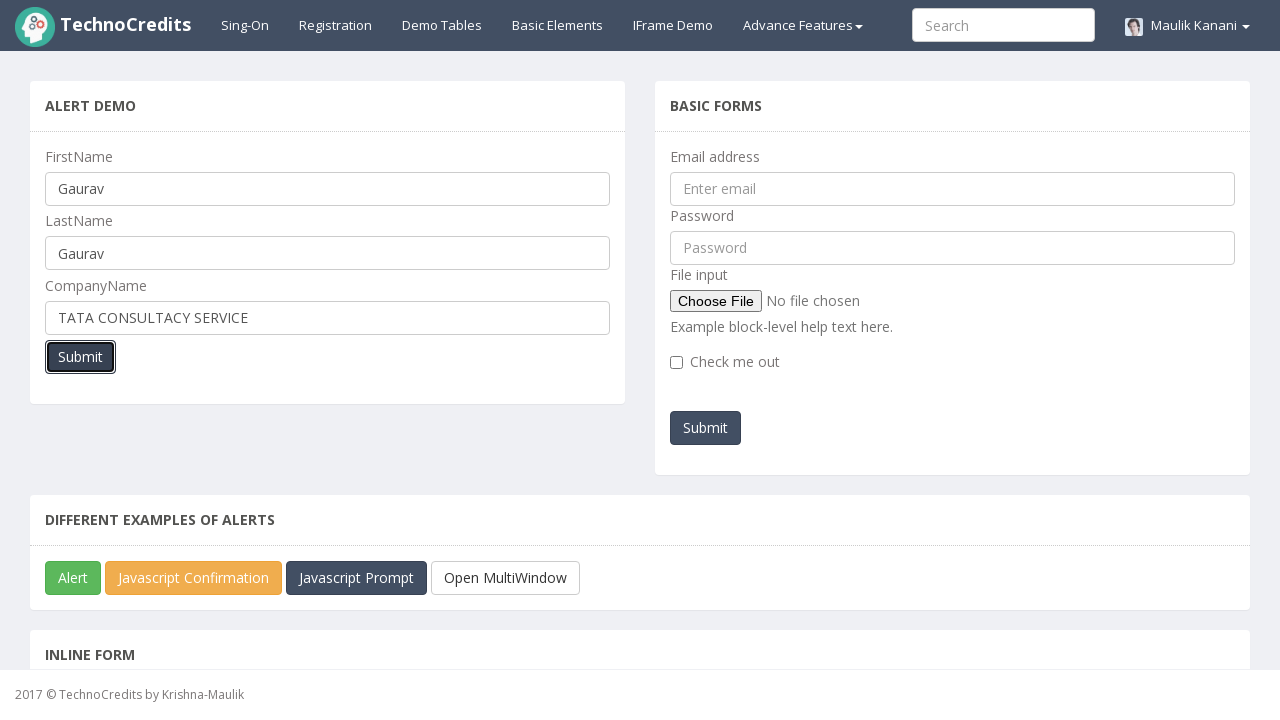

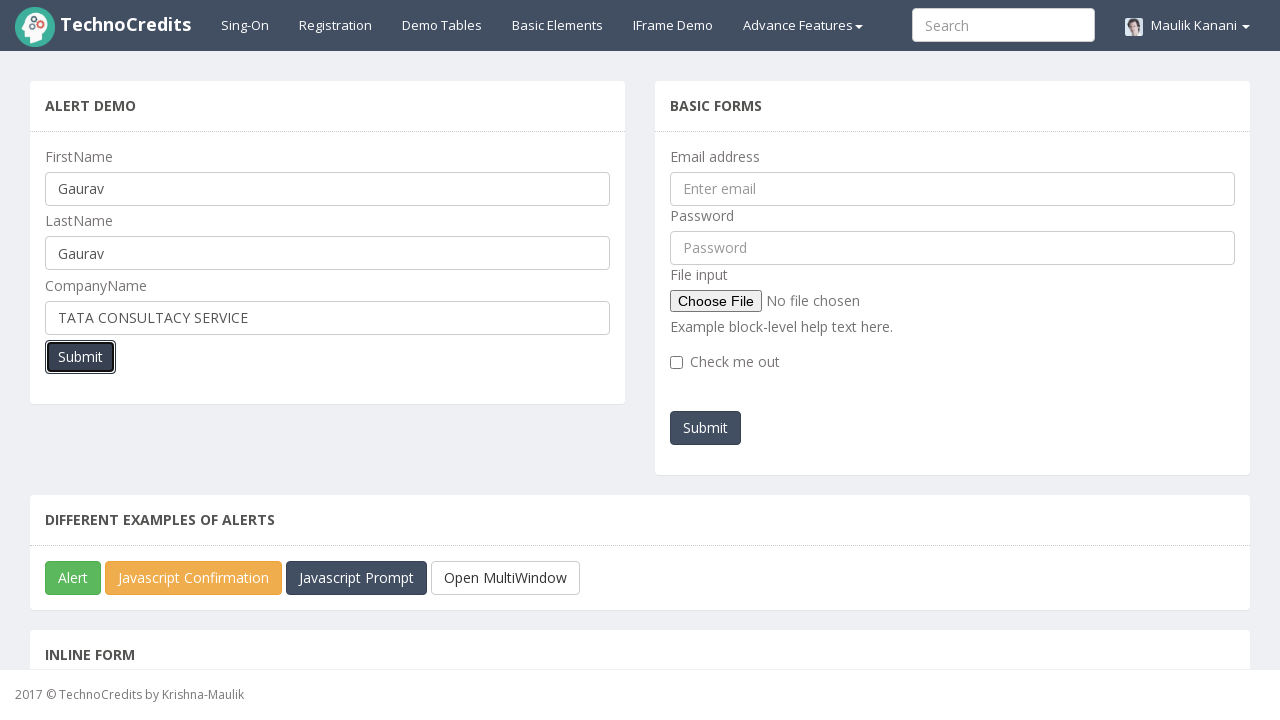